Tests drag and drop functionality by dragging an element to a drop zone and verifying the result

Starting URL: https://jqueryui.com/resources/demos/droppable/default.html

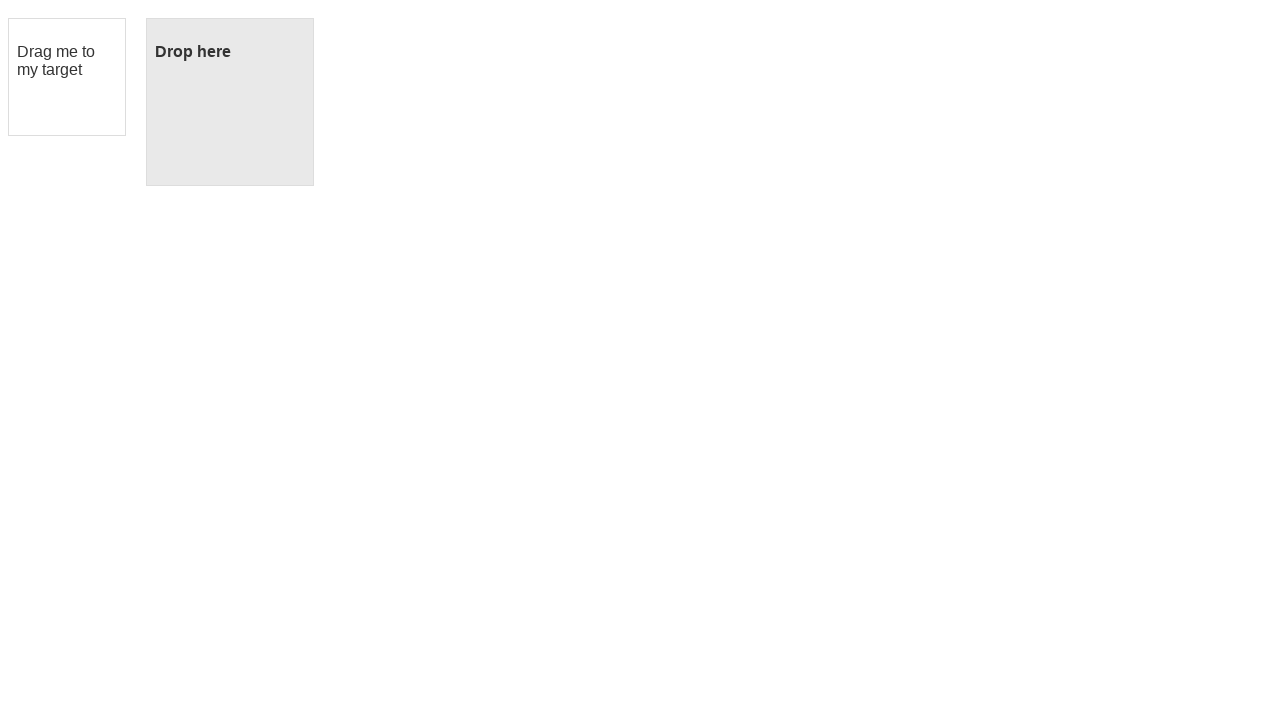

Navigated to jQuery UI droppable demo page
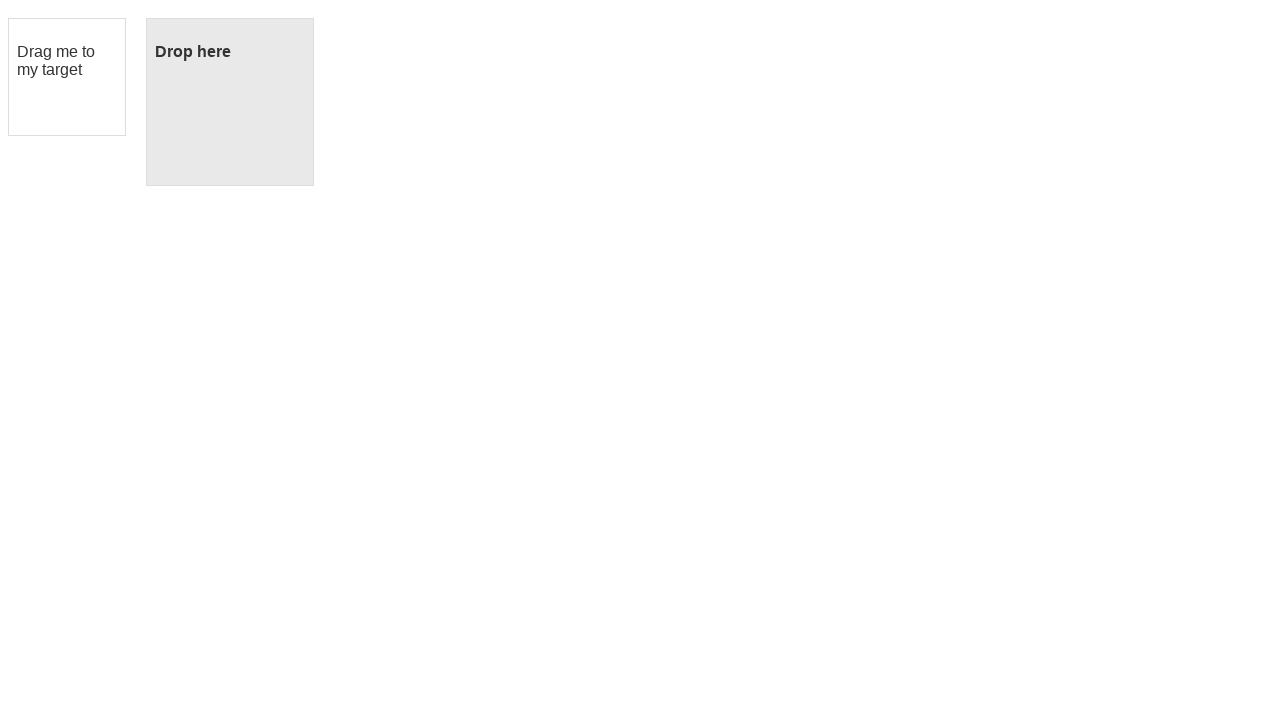

Located draggable source element
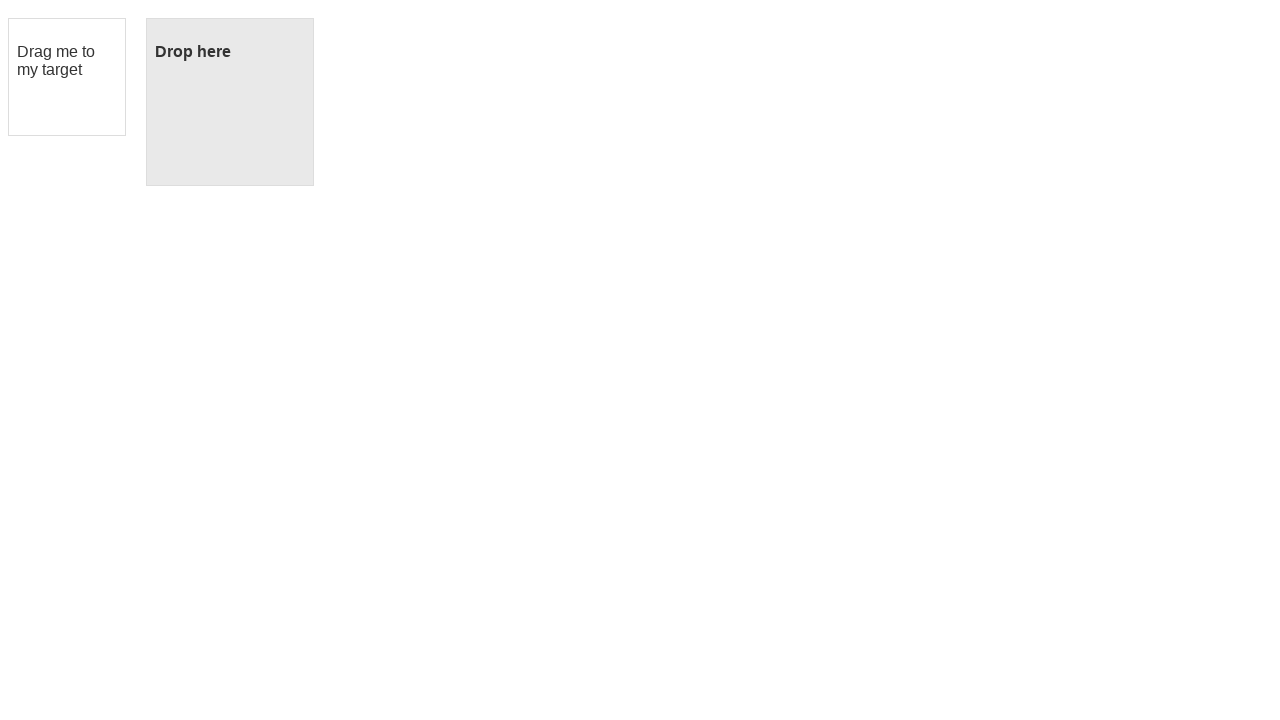

Located droppable target element
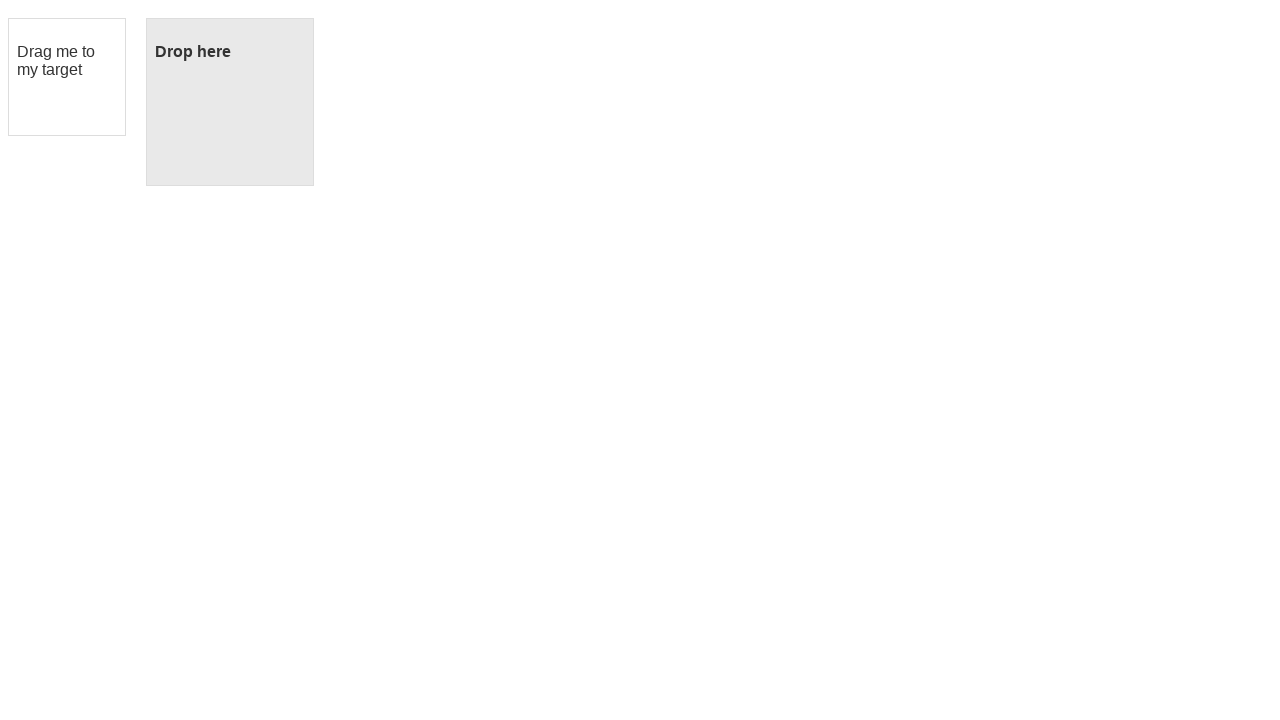

Dragged element from source to drop zone at (230, 102)
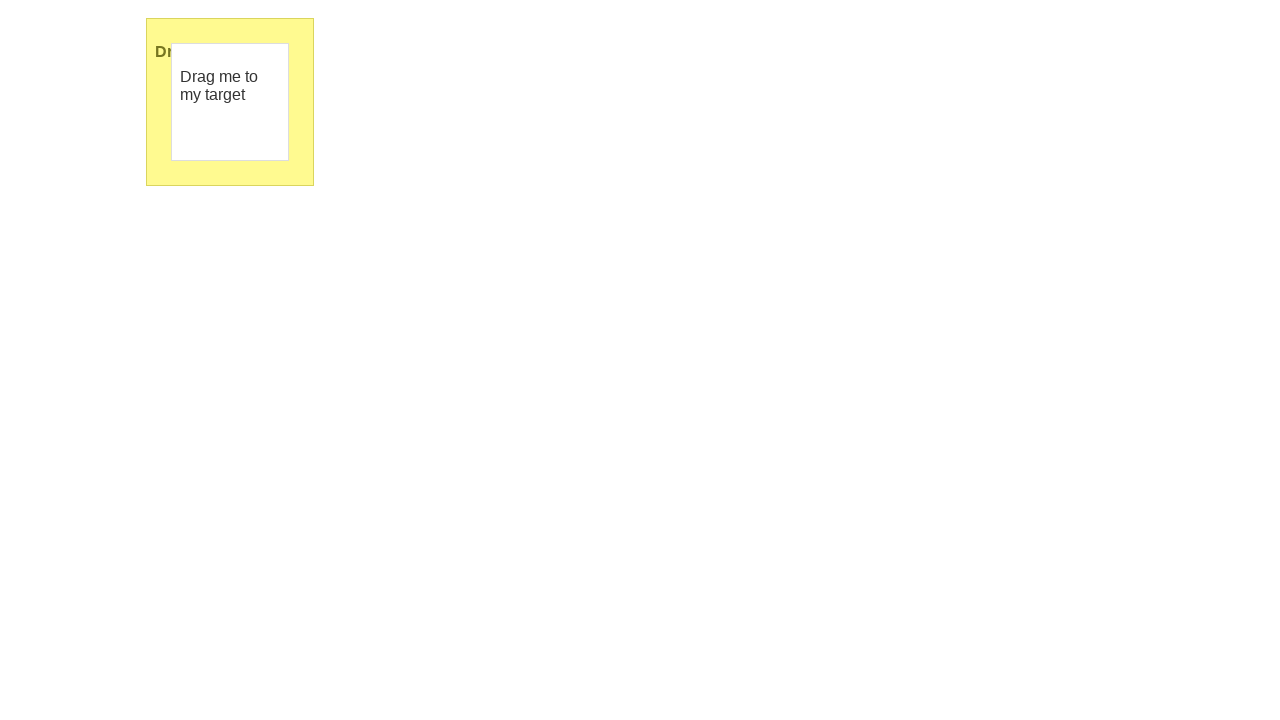

Verified drop was successful with 'Dropped!' text displayed
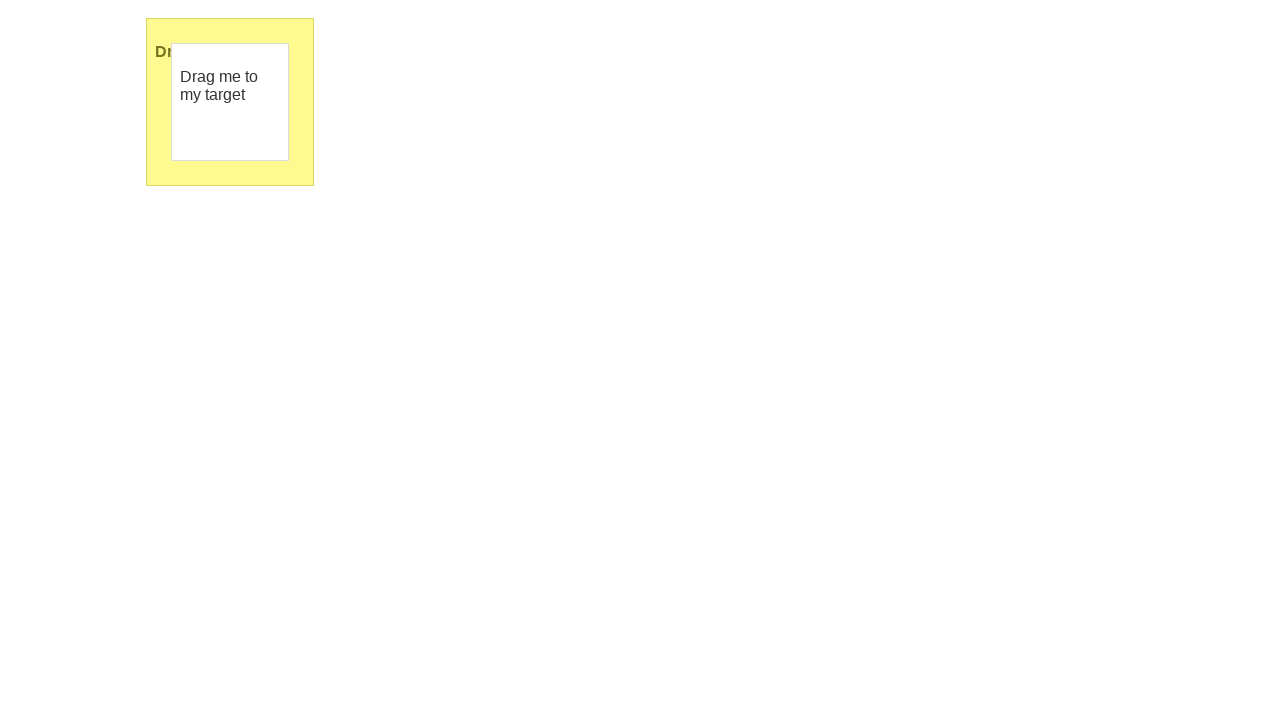

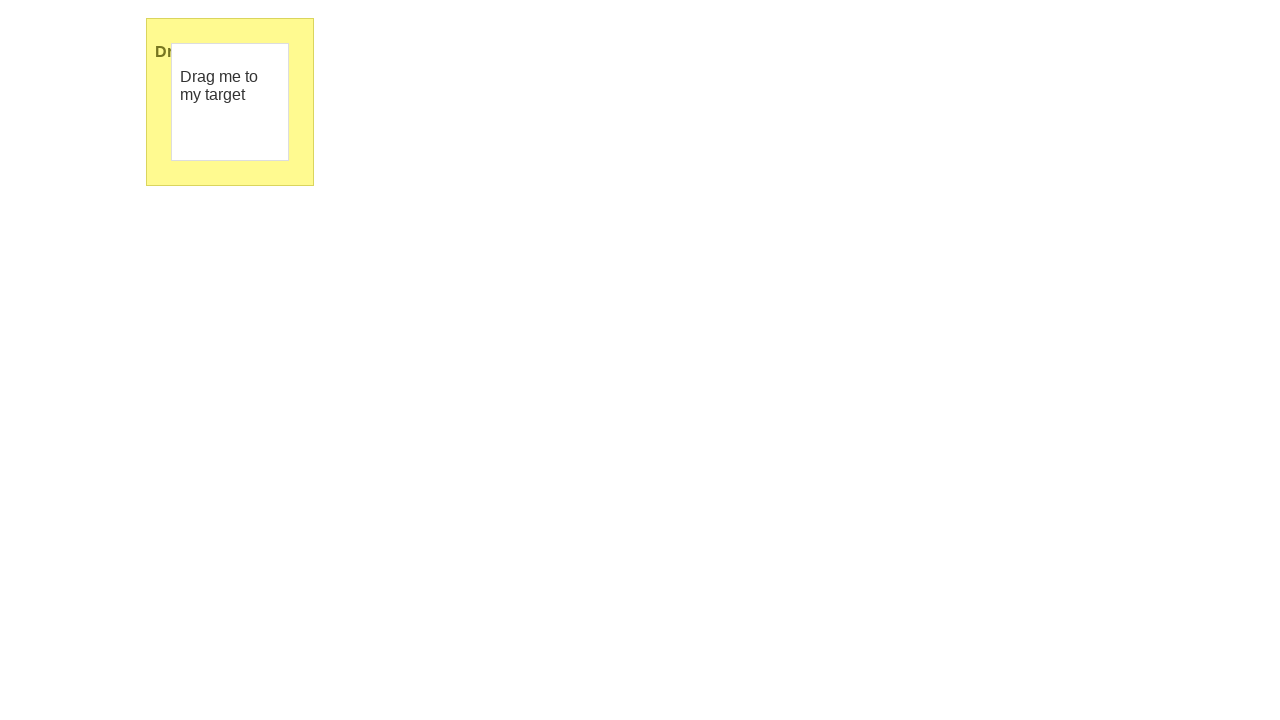